Tests clearing the complete state of all items by checking and unchecking the toggle all checkbox.

Starting URL: https://demo.playwright.dev/todomvc

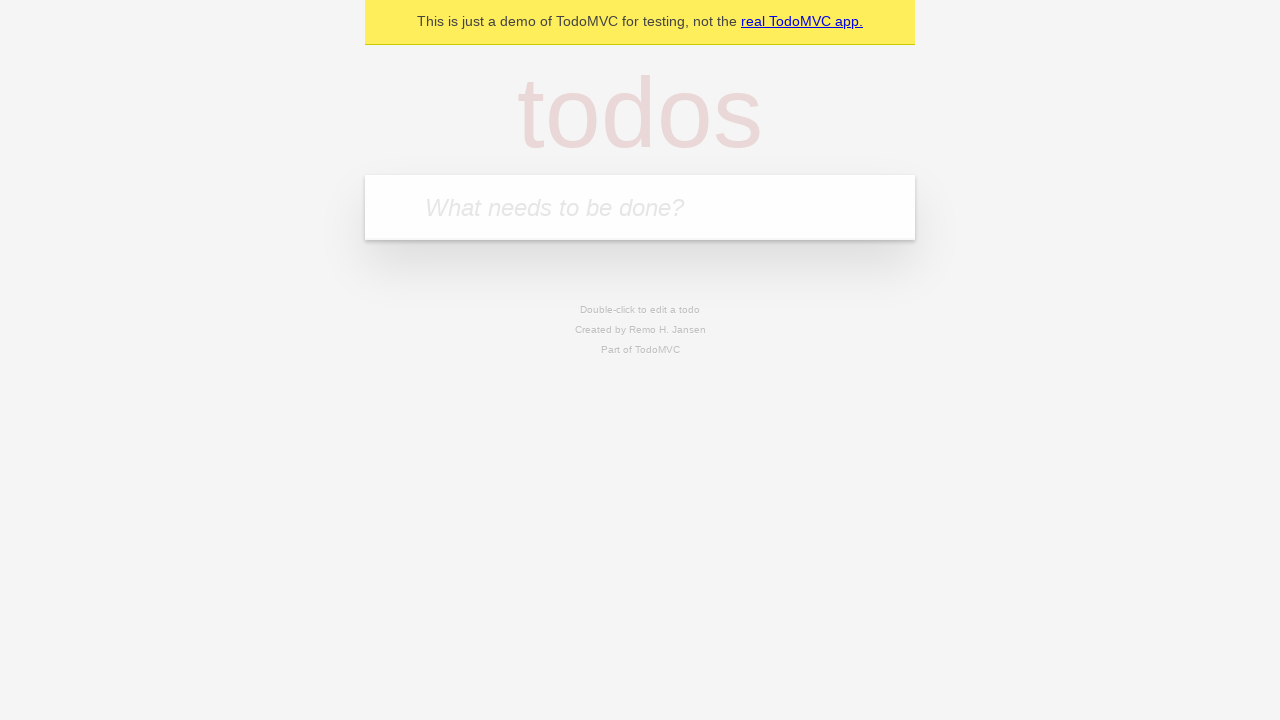

Filled todo input with 'buy some cheese' on internal:attr=[placeholder="What needs to be done?"i]
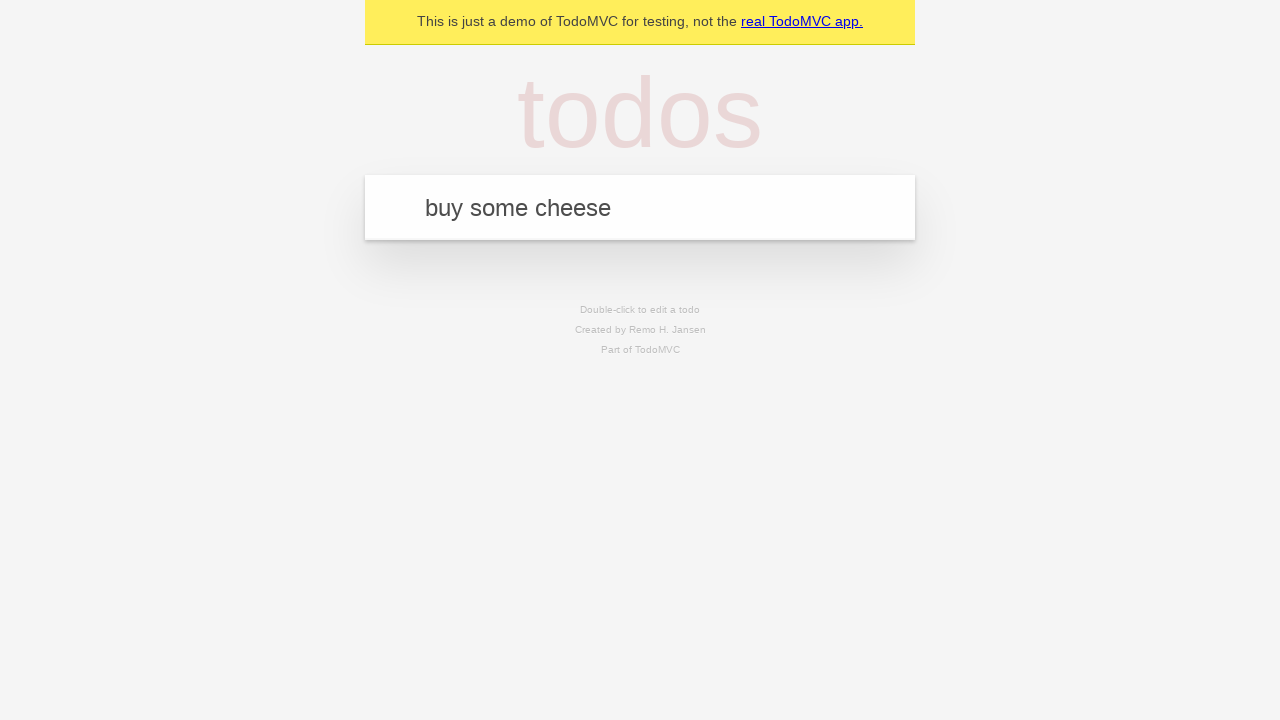

Pressed Enter to create todo item 'buy some cheese' on internal:attr=[placeholder="What needs to be done?"i]
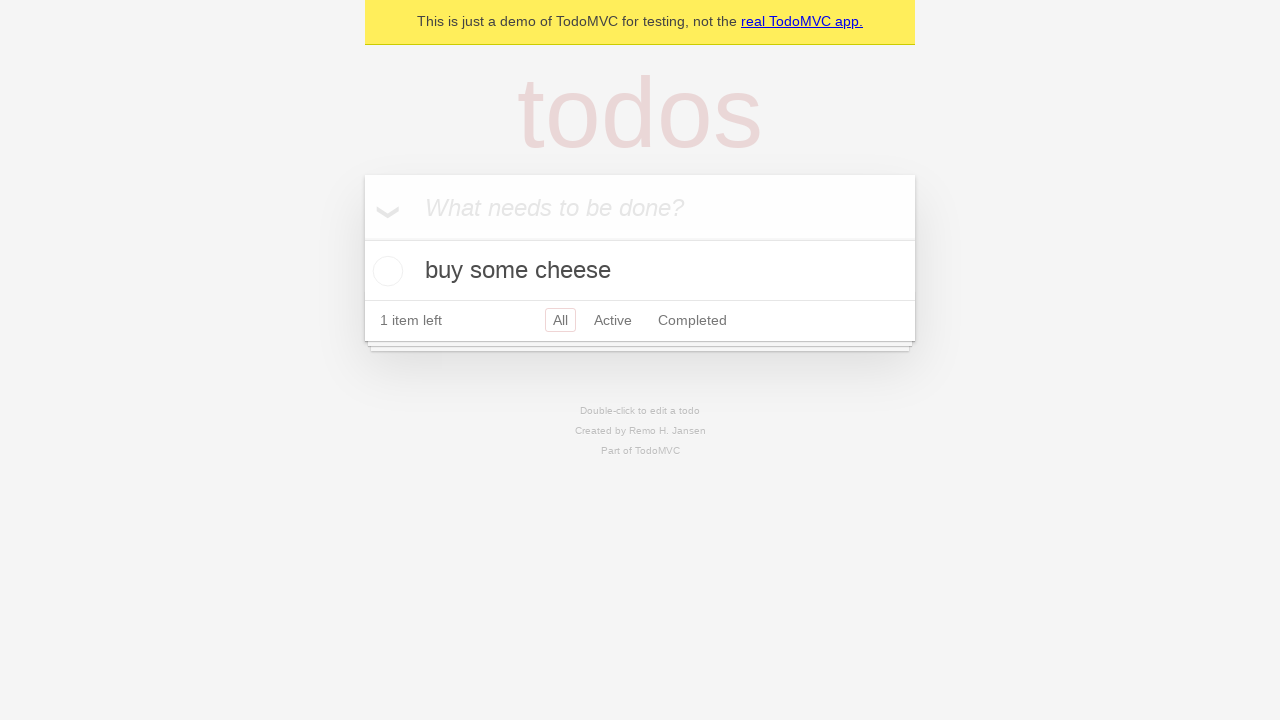

Filled todo input with 'feed the cat' on internal:attr=[placeholder="What needs to be done?"i]
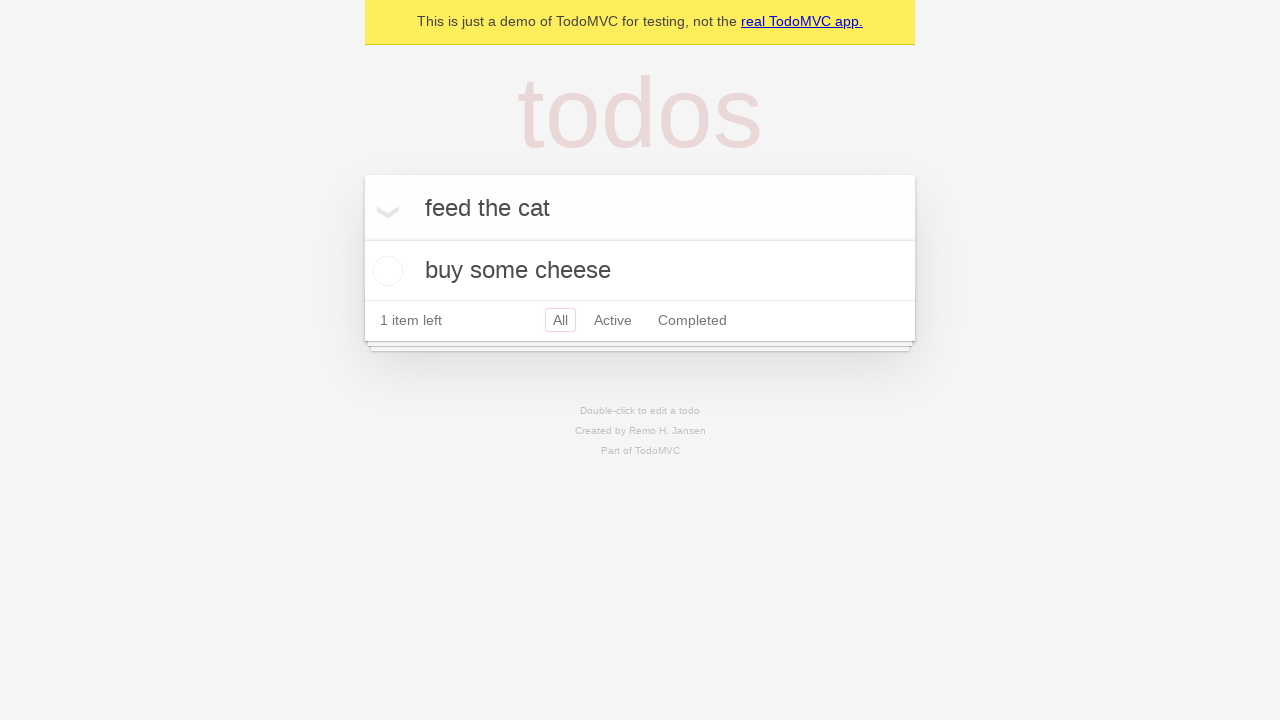

Pressed Enter to create todo item 'feed the cat' on internal:attr=[placeholder="What needs to be done?"i]
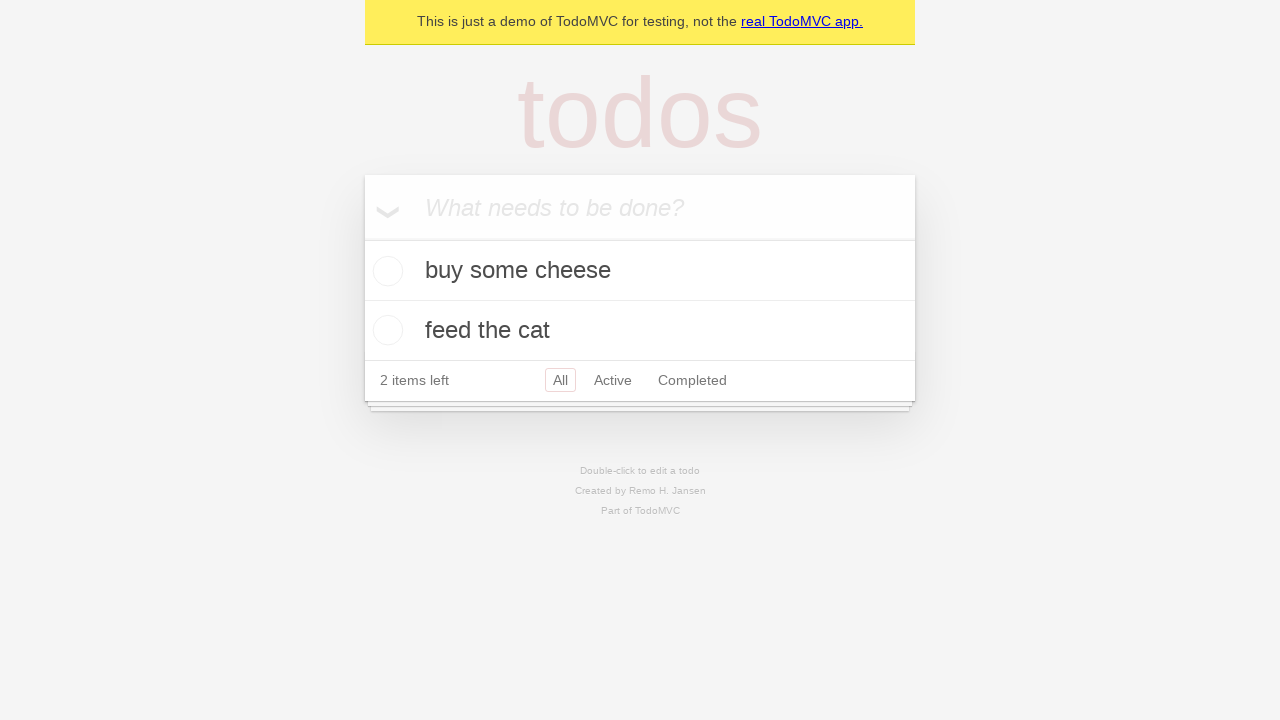

Filled todo input with 'book a doctors appointment' on internal:attr=[placeholder="What needs to be done?"i]
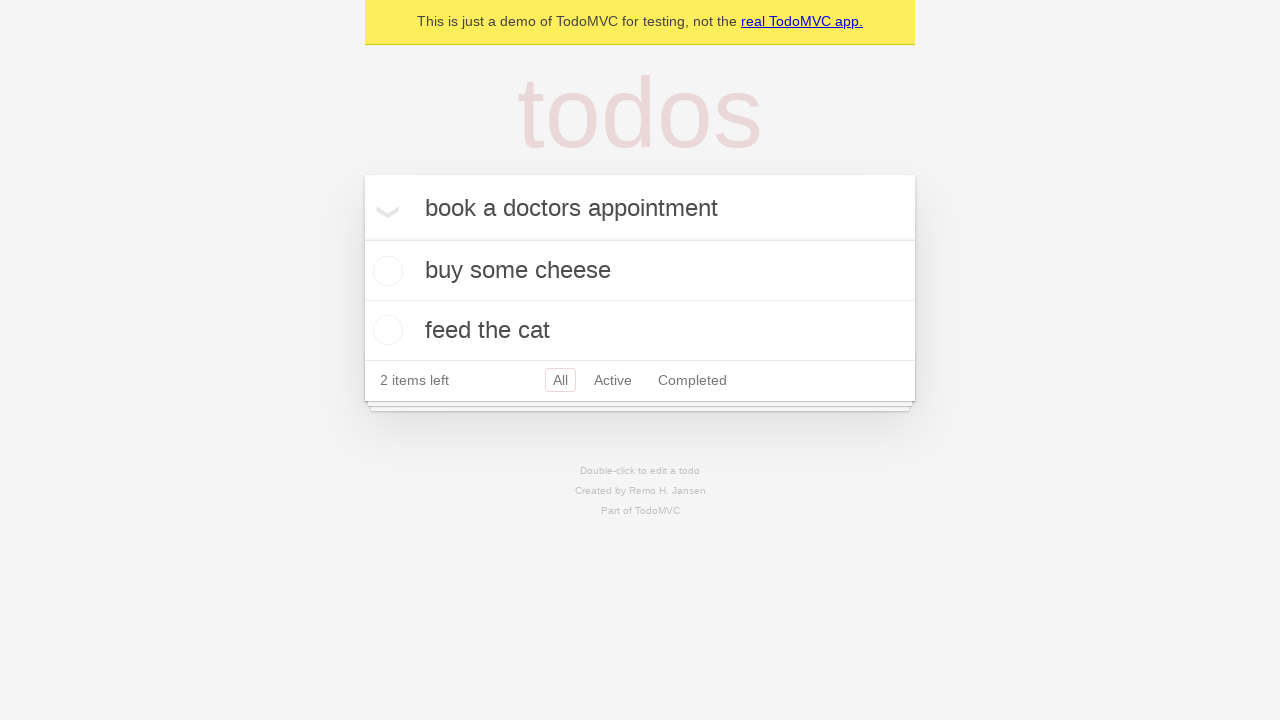

Pressed Enter to create todo item 'book a doctors appointment' on internal:attr=[placeholder="What needs to be done?"i]
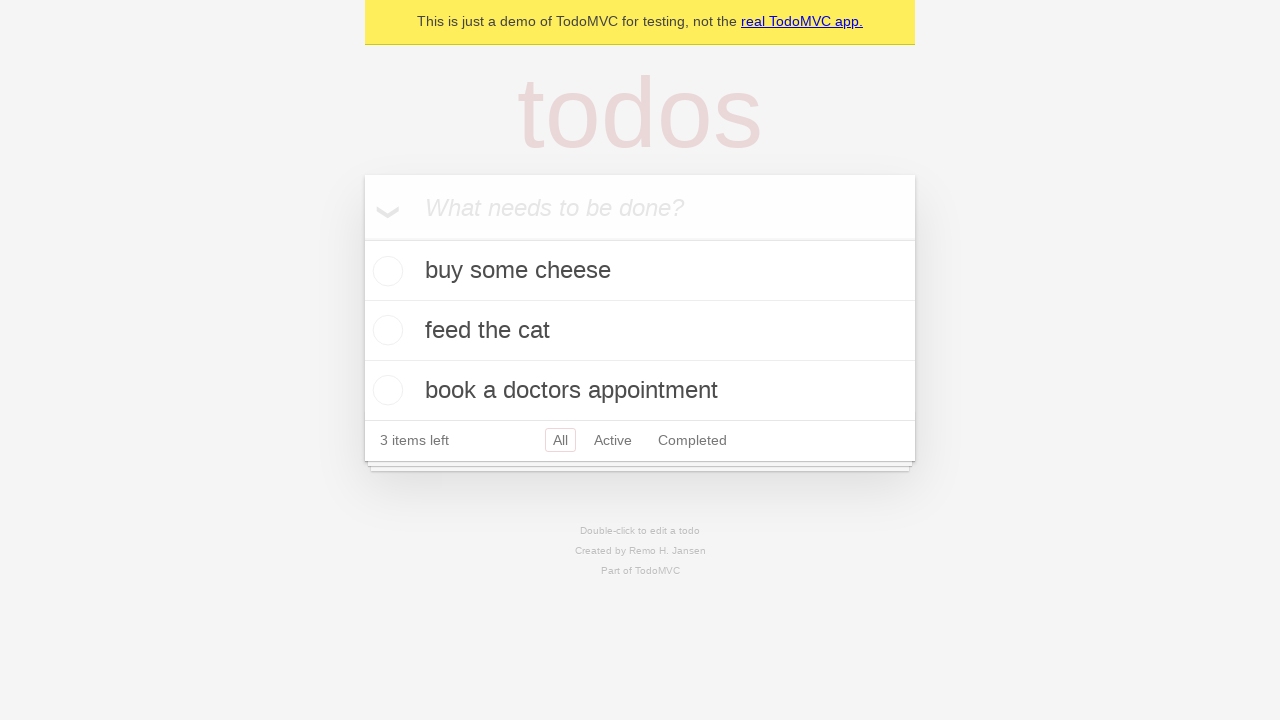

Checked toggle all checkbox to mark all items as complete at (362, 238) on internal:label="Mark all as complete"i
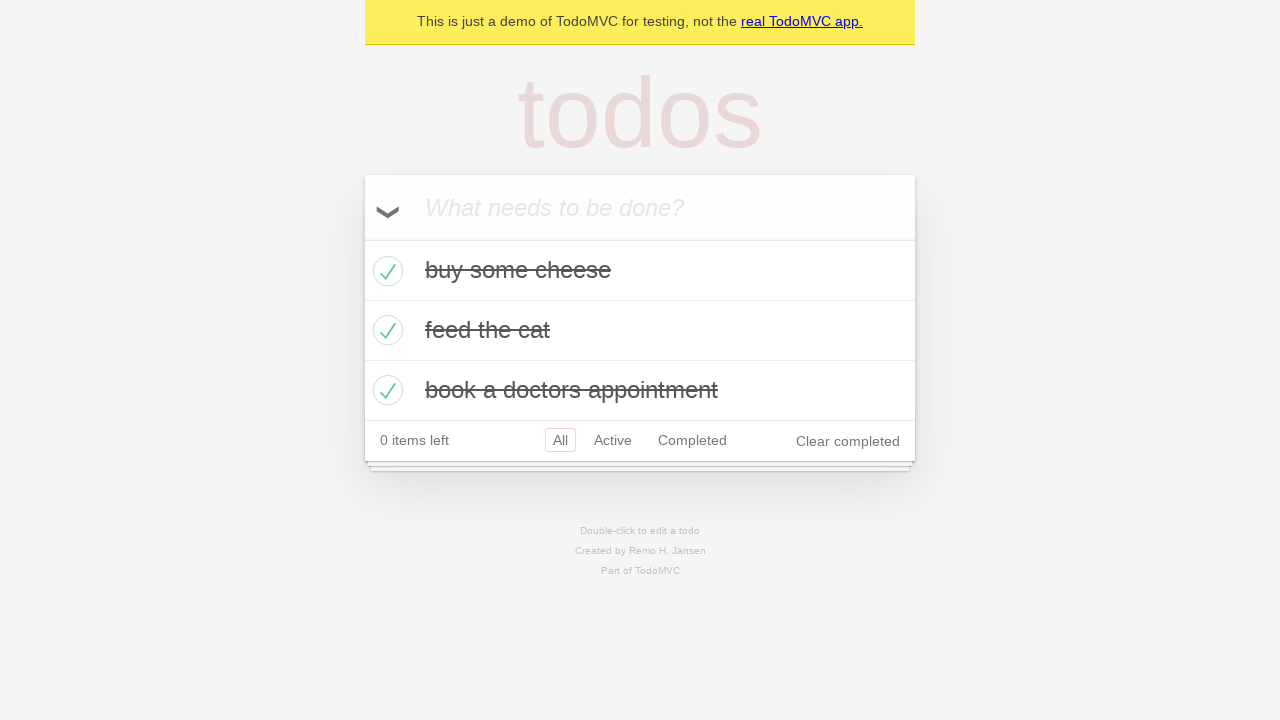

Unchecked toggle all checkbox to clear complete state of all items at (362, 238) on internal:label="Mark all as complete"i
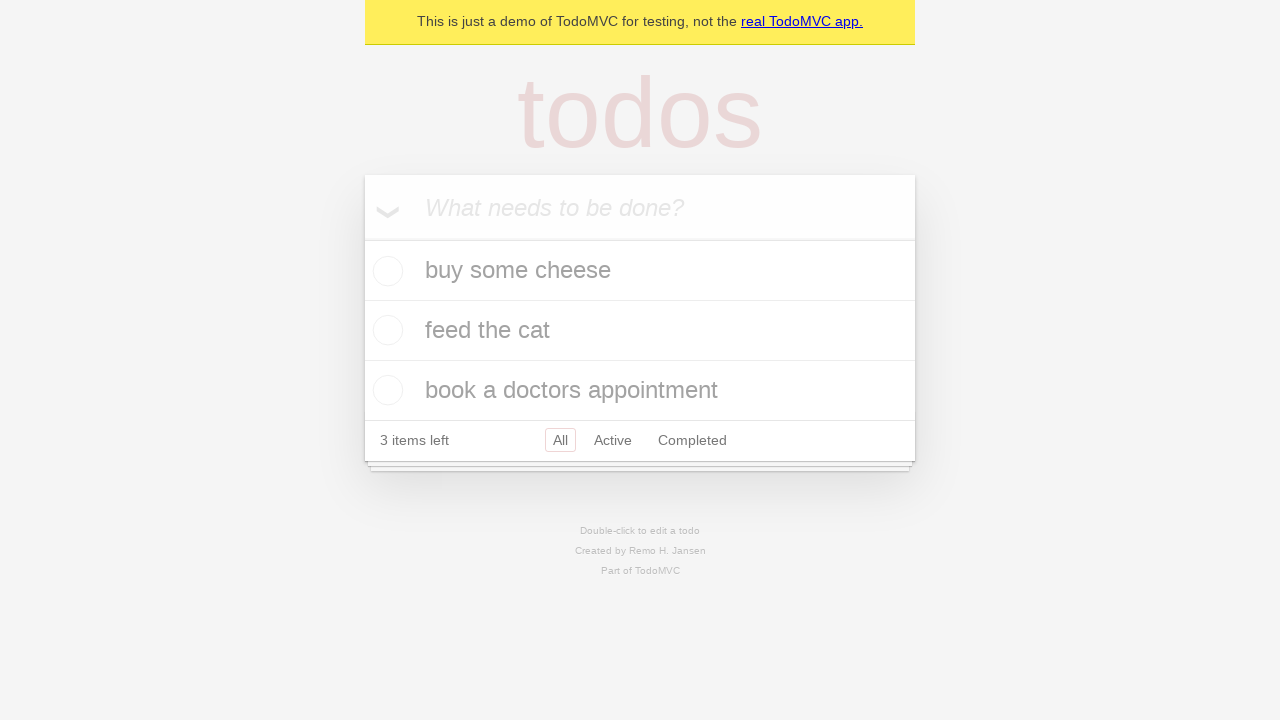

Verified that all todo items no longer have completed class
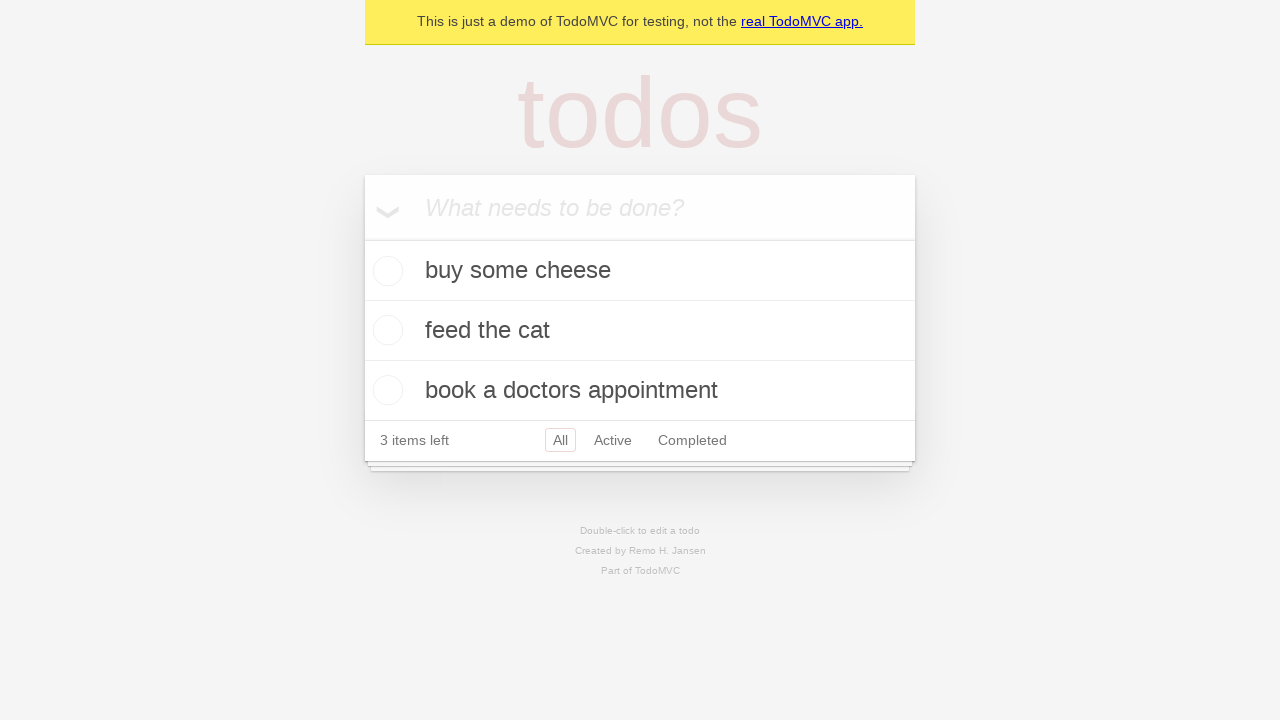

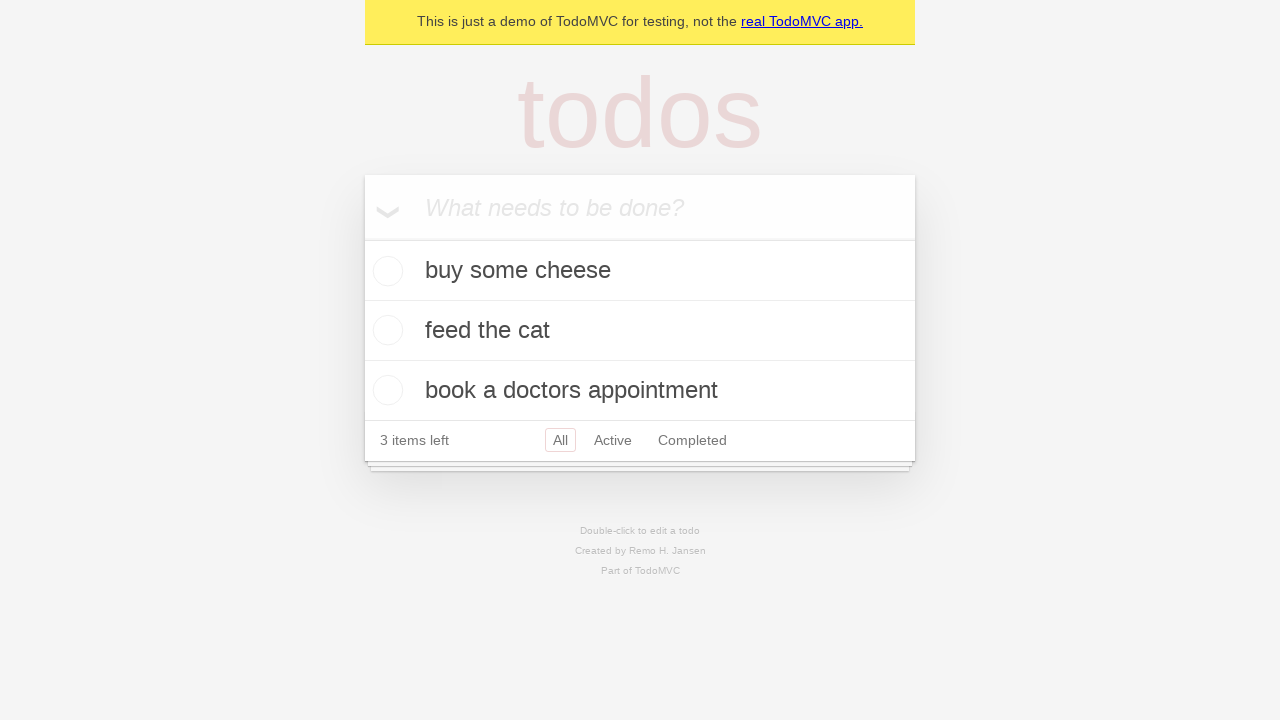